Tests static dropdown selection functionality by selecting currency options using different methods (index, visible text, and value)

Starting URL: https://rahulshettyacademy.com/dropdownsPractise/

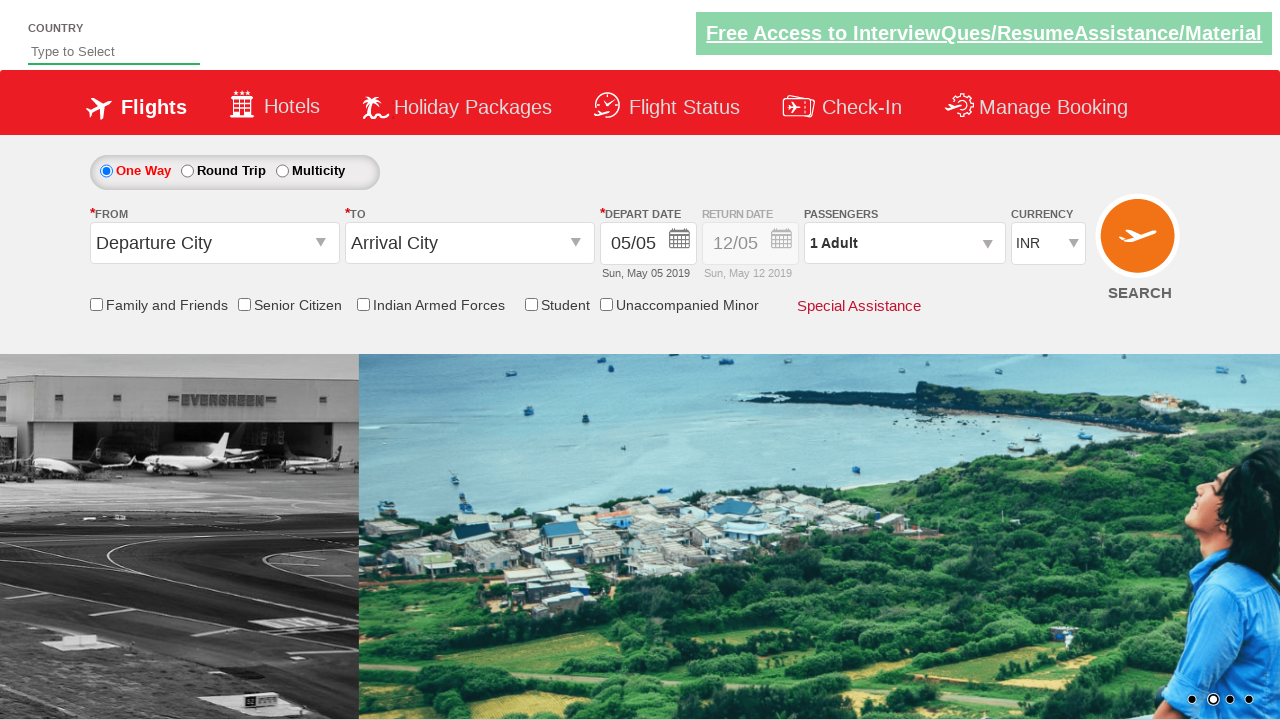

Selected currency dropdown option by index 3 (4th option) on #ctl00_mainContent_DropDownListCurrency
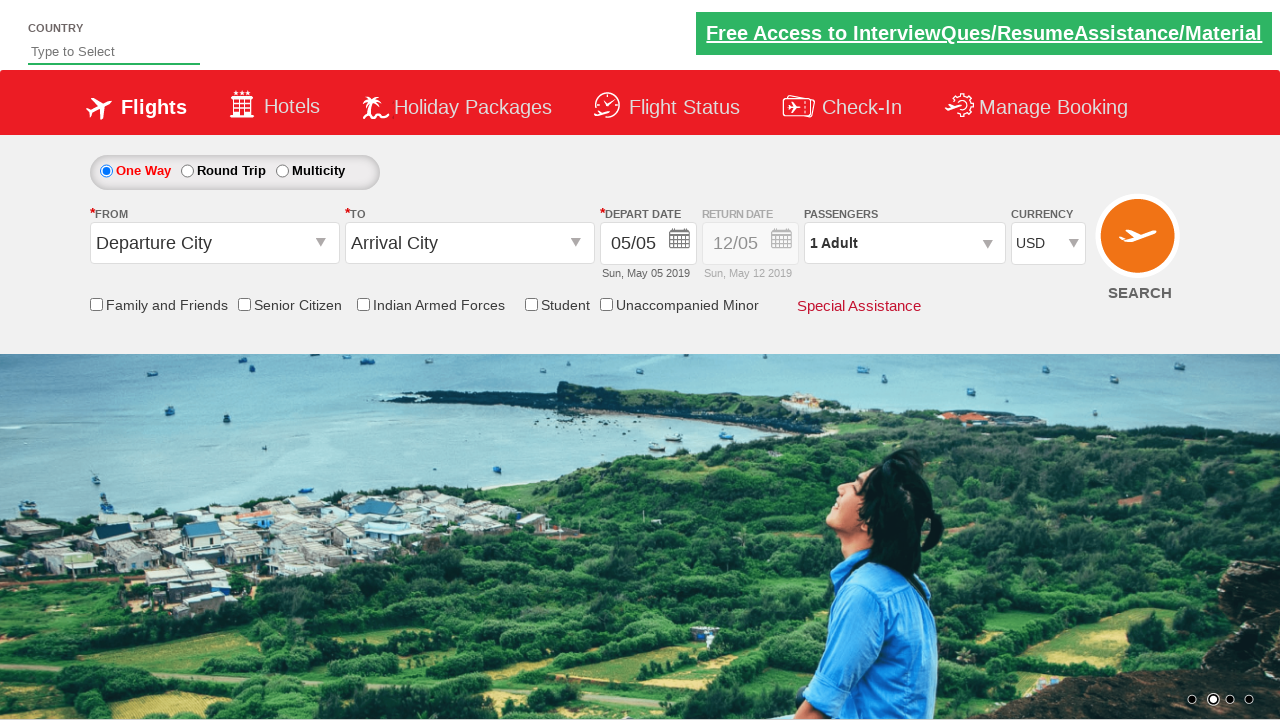

Selected currency dropdown option by visible text 'AED' on #ctl00_mainContent_DropDownListCurrency
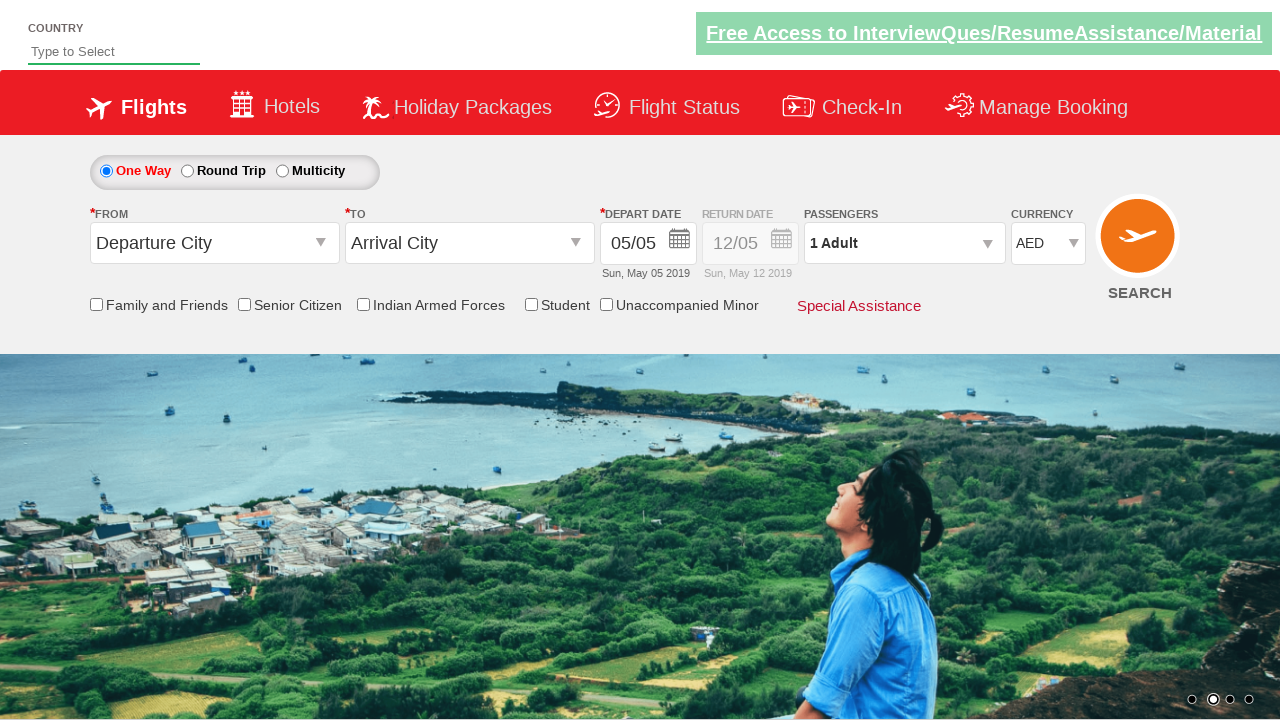

Selected currency dropdown option by value 'INR' on #ctl00_mainContent_DropDownListCurrency
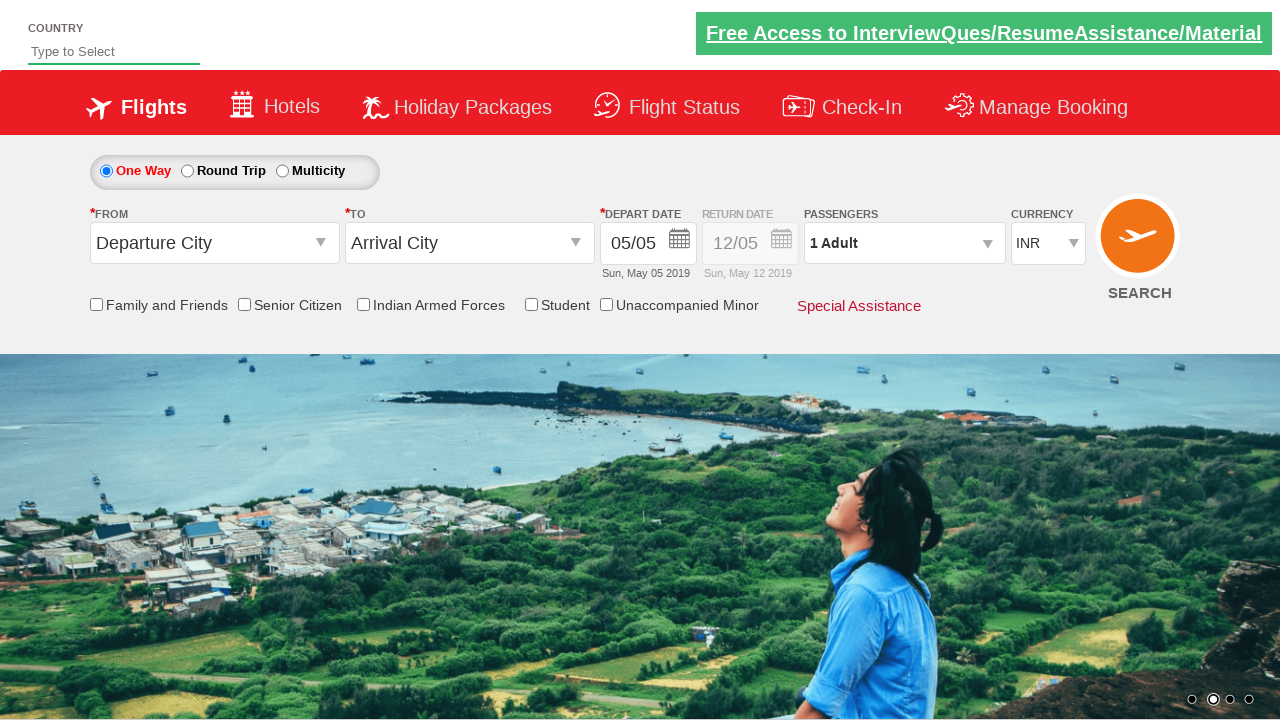

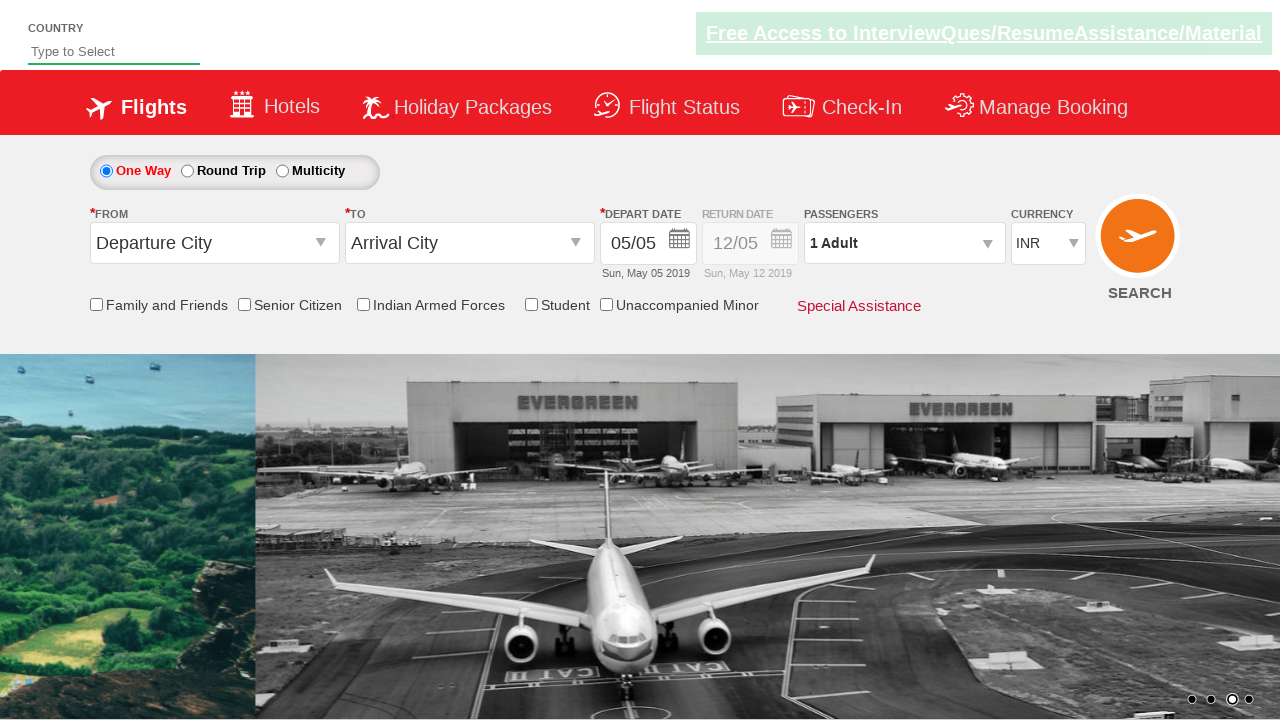